Tests the search functionality on the aardio documentation website by entering a search term in the search input field and clicking the search button.

Starting URL: https://www.aardio.com/zh-cn/doc/

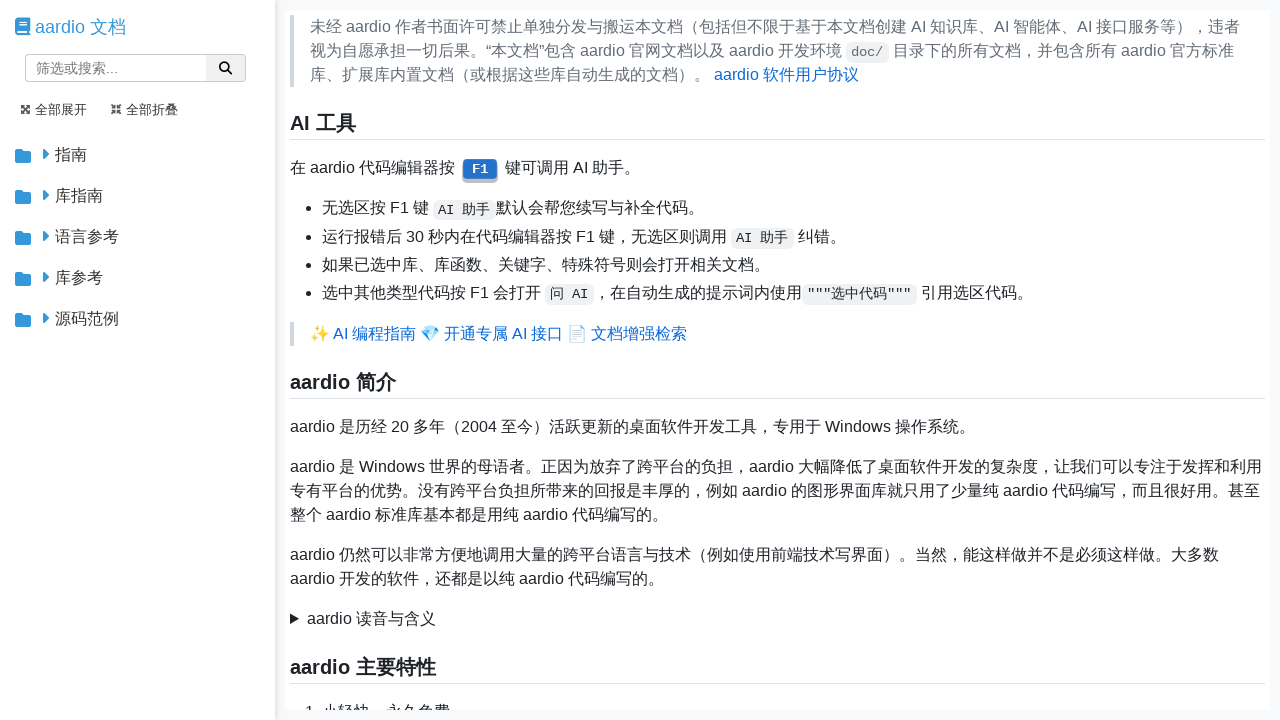

Search input field located and ready
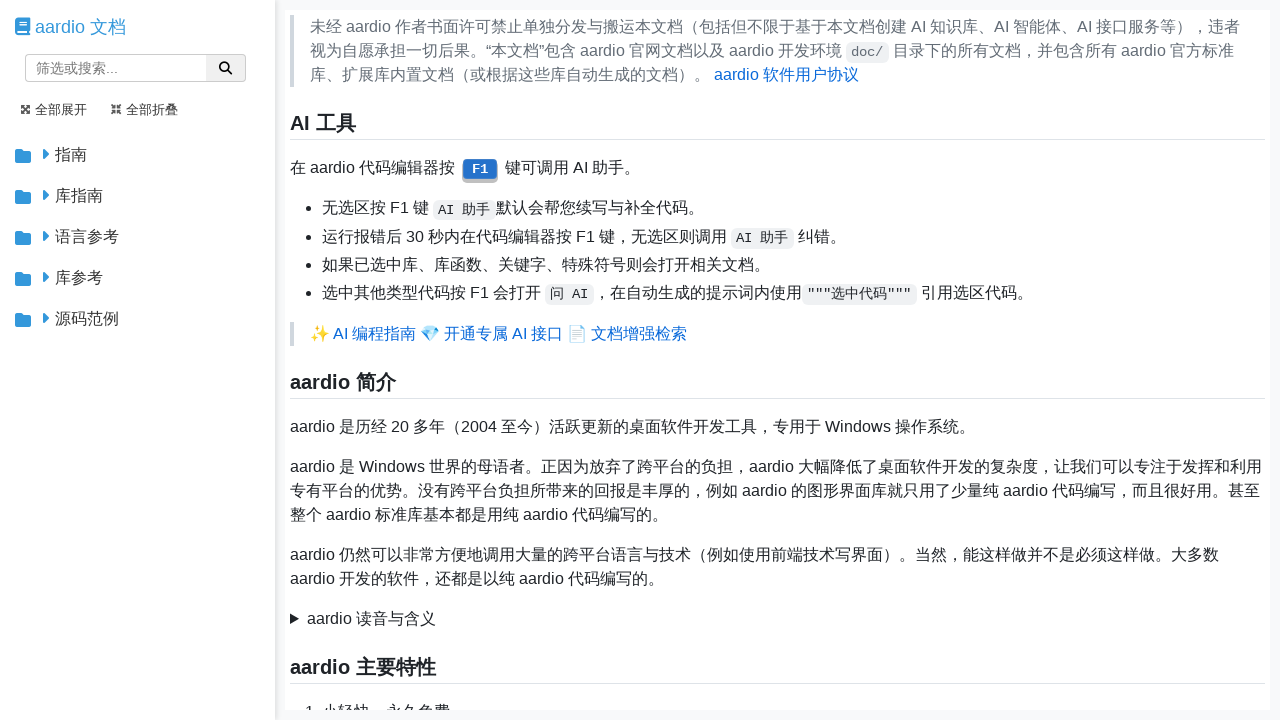

Entered search term '多线程' in search field on #search-input
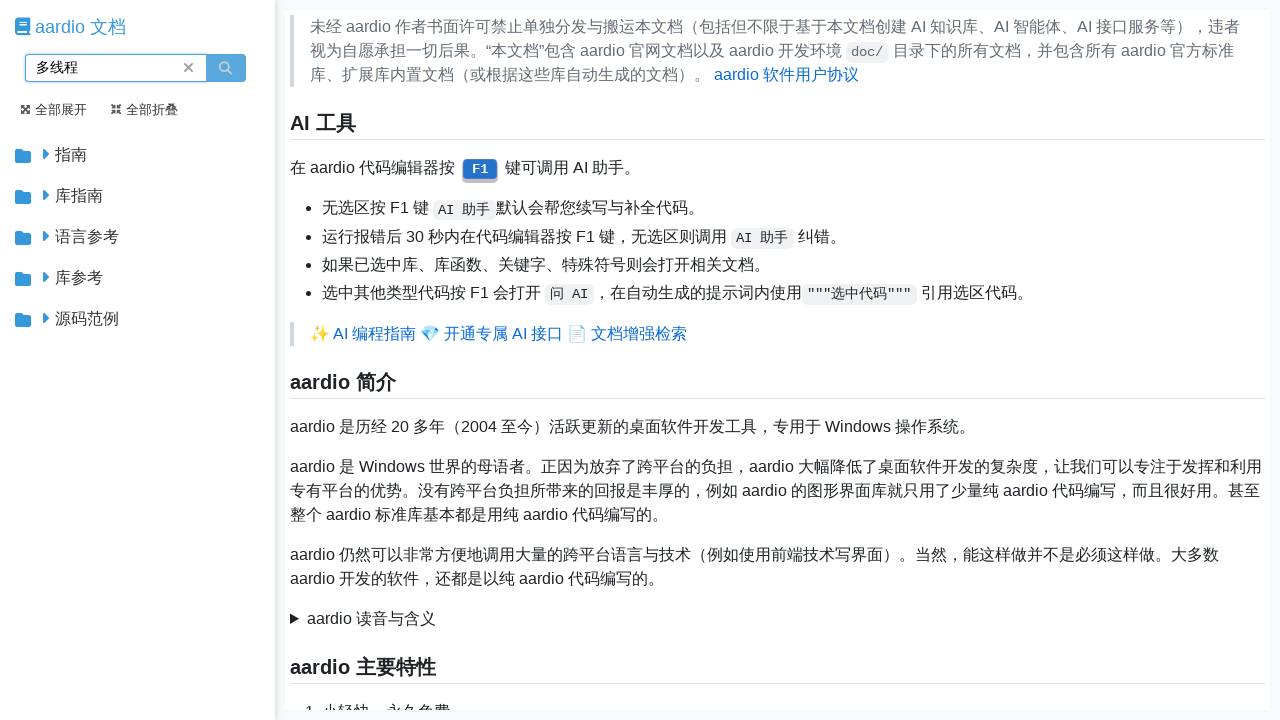

Clicked search button to initiate search at (226, 68) on #search-button
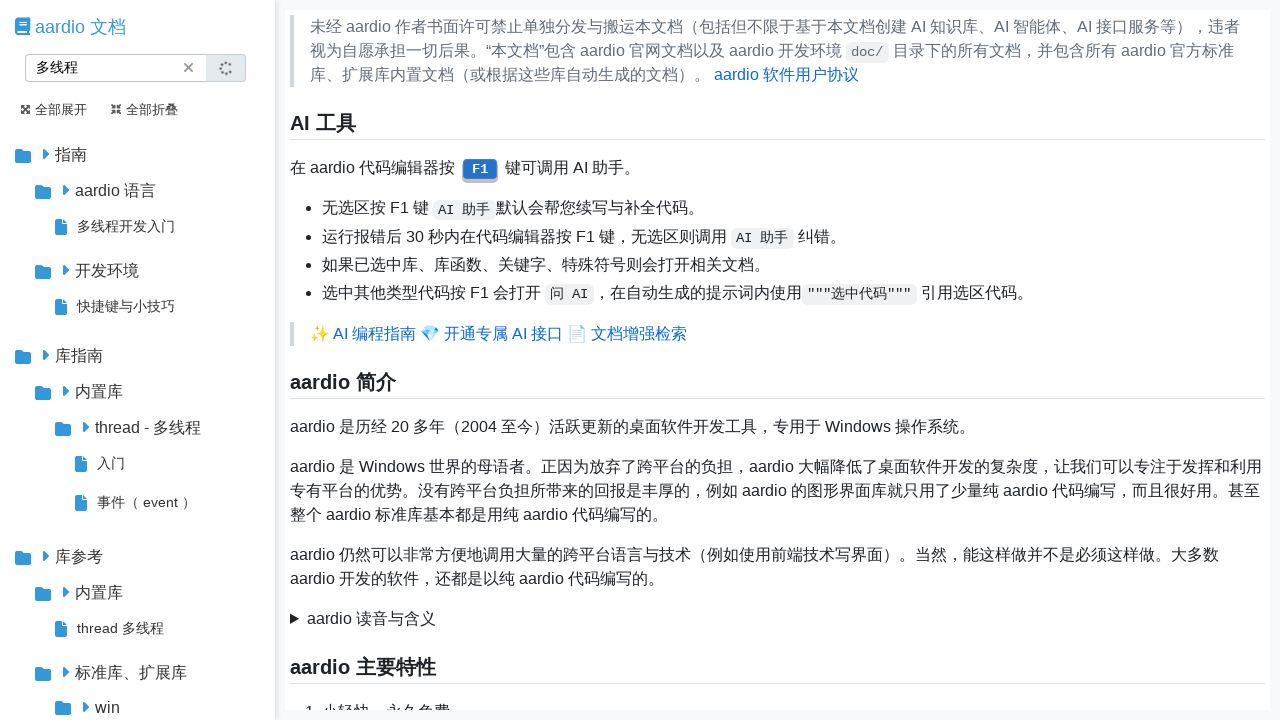

Search results loaded and network idle
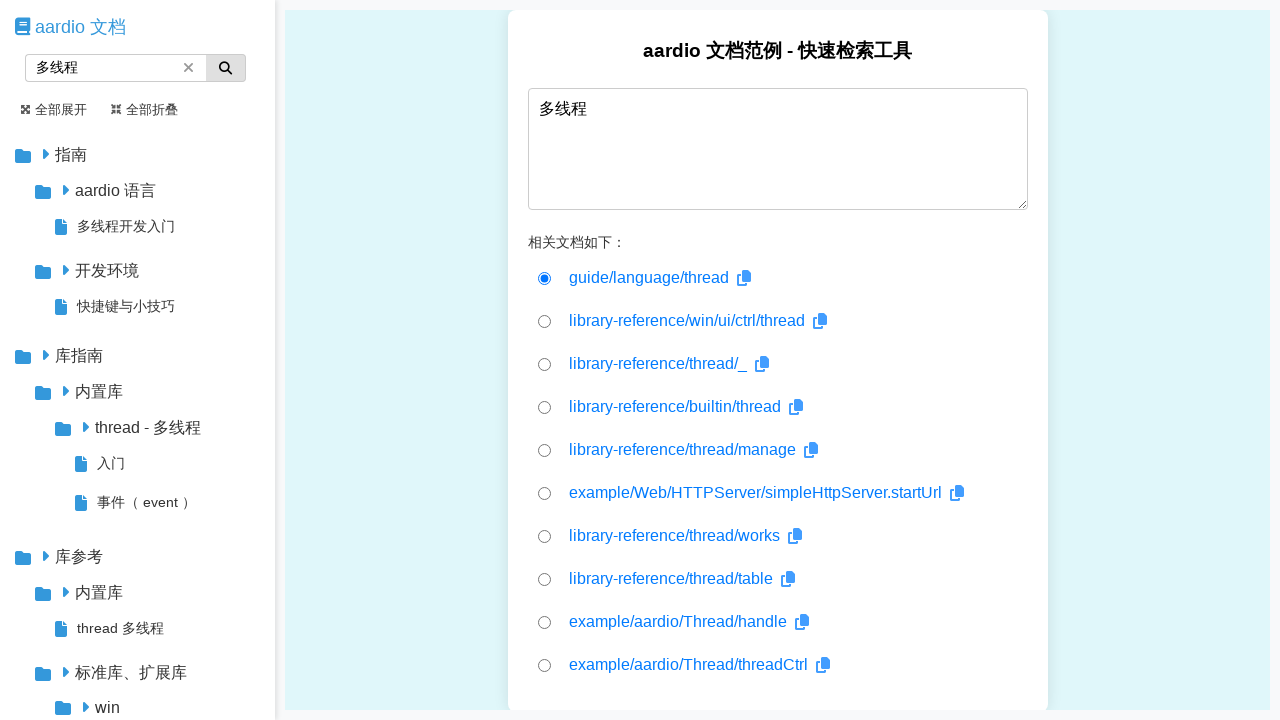

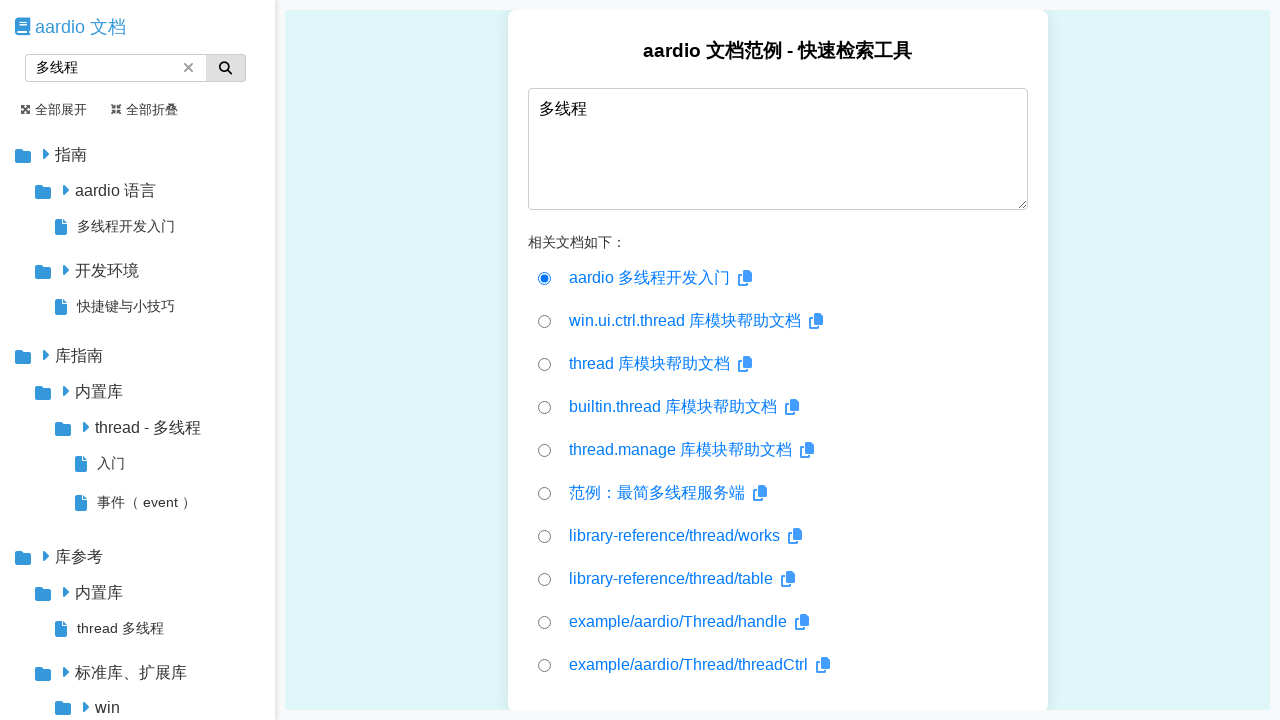